Verifies that the advertisement element is present on the tennis Fed Cup page

Starting URL: https://www.sport-express.ru/tennis/fedcup/

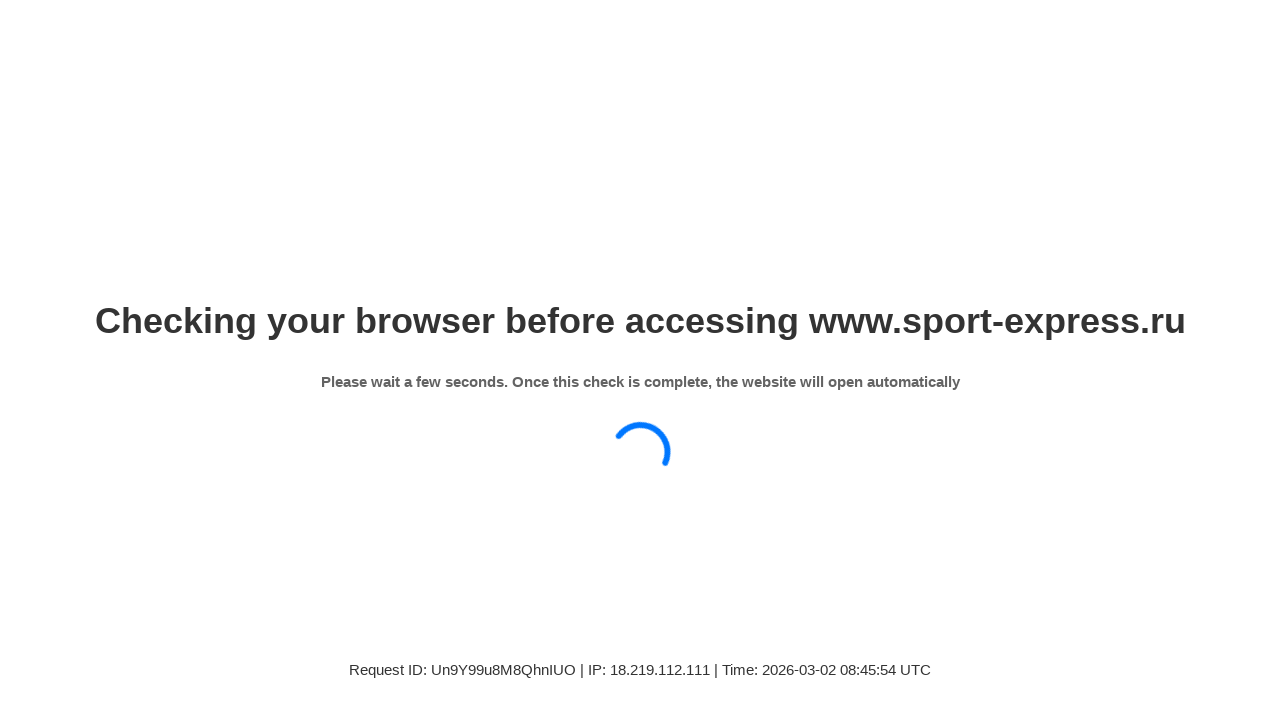

Navigated to tennis Fed Cup page and waited for advertisement element to load
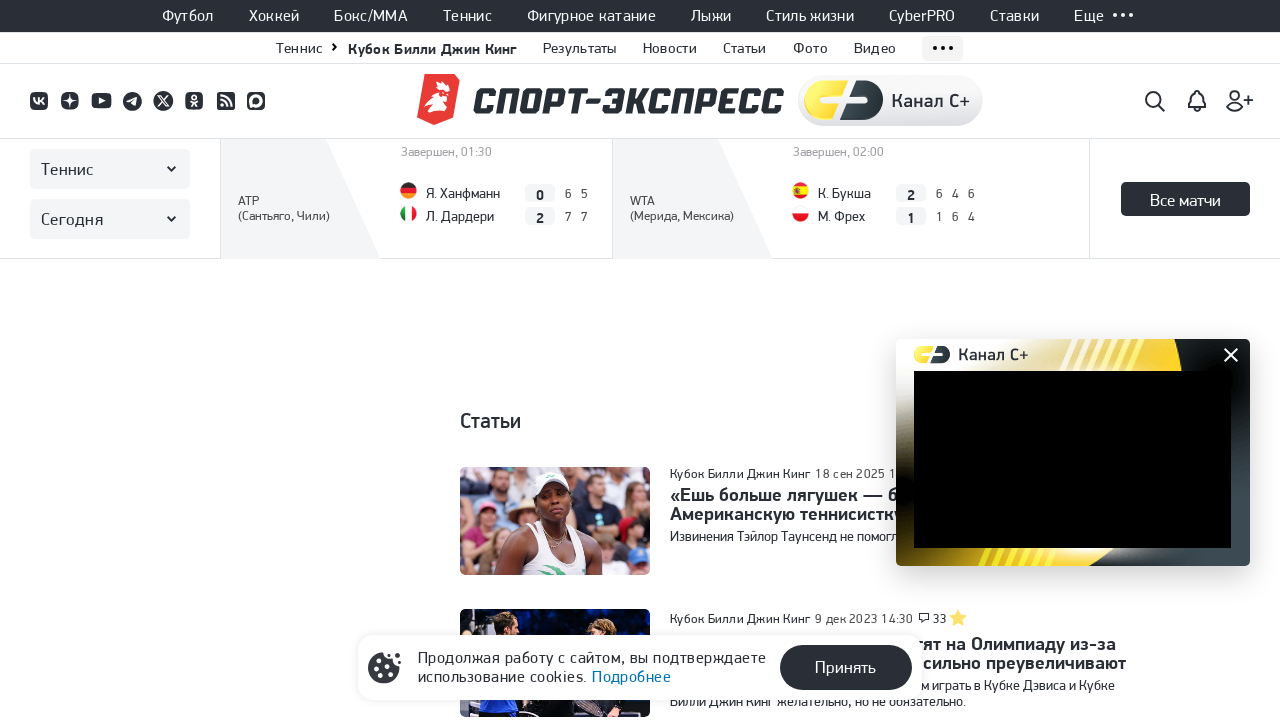

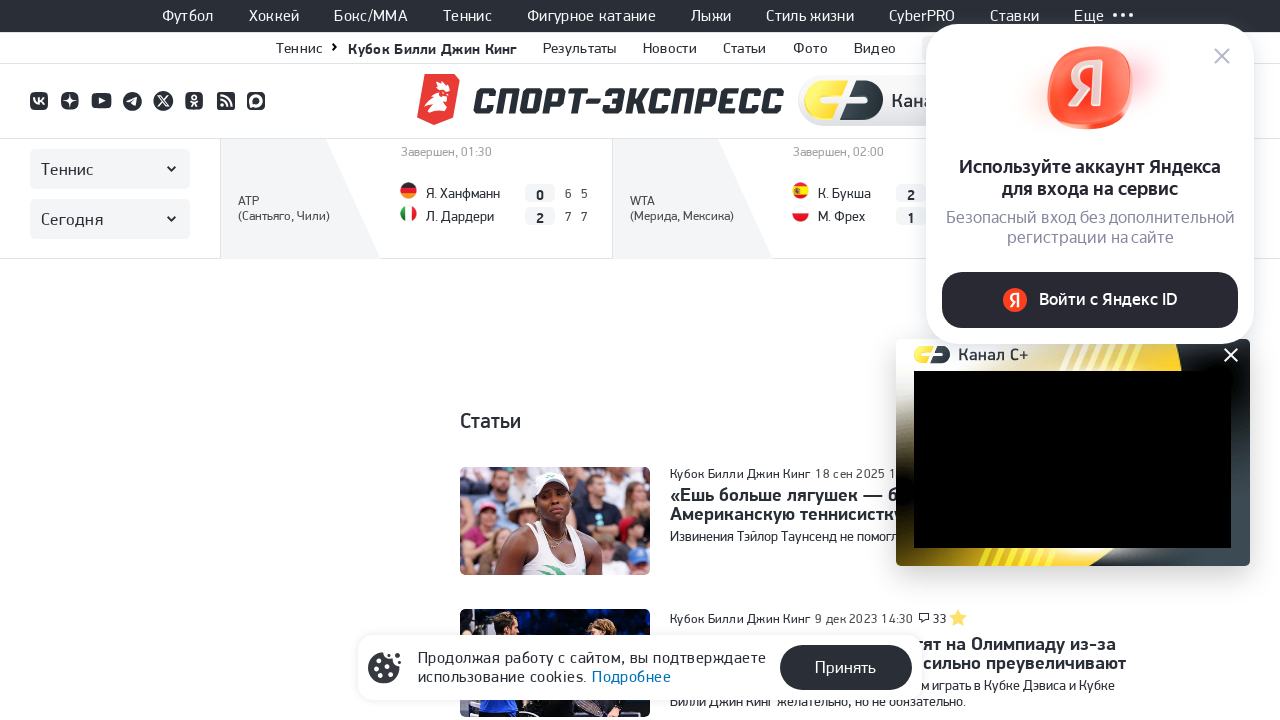